Tests browser window functionality by clicking on Alerts card, then Browser Windows, opening a new tab, and verifying the sample page text

Starting URL: https://demoqa.com

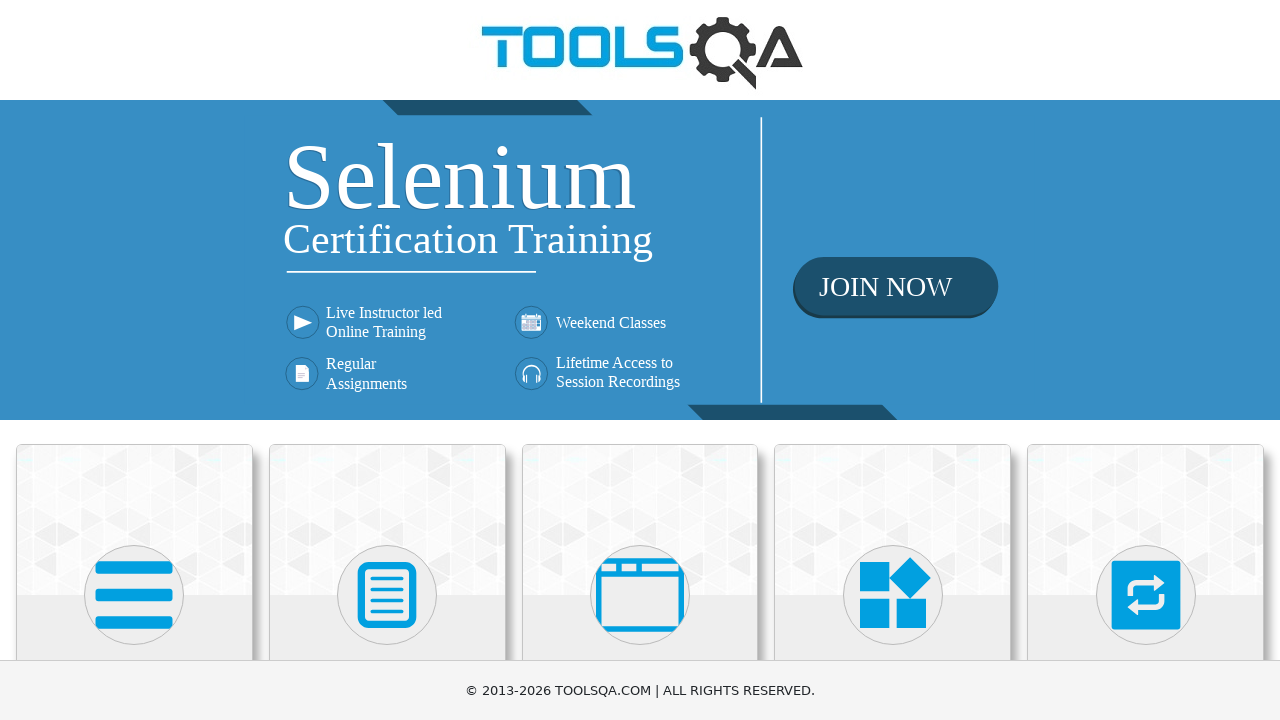

Scrolled to 'Alerts, Frame & Windows' card
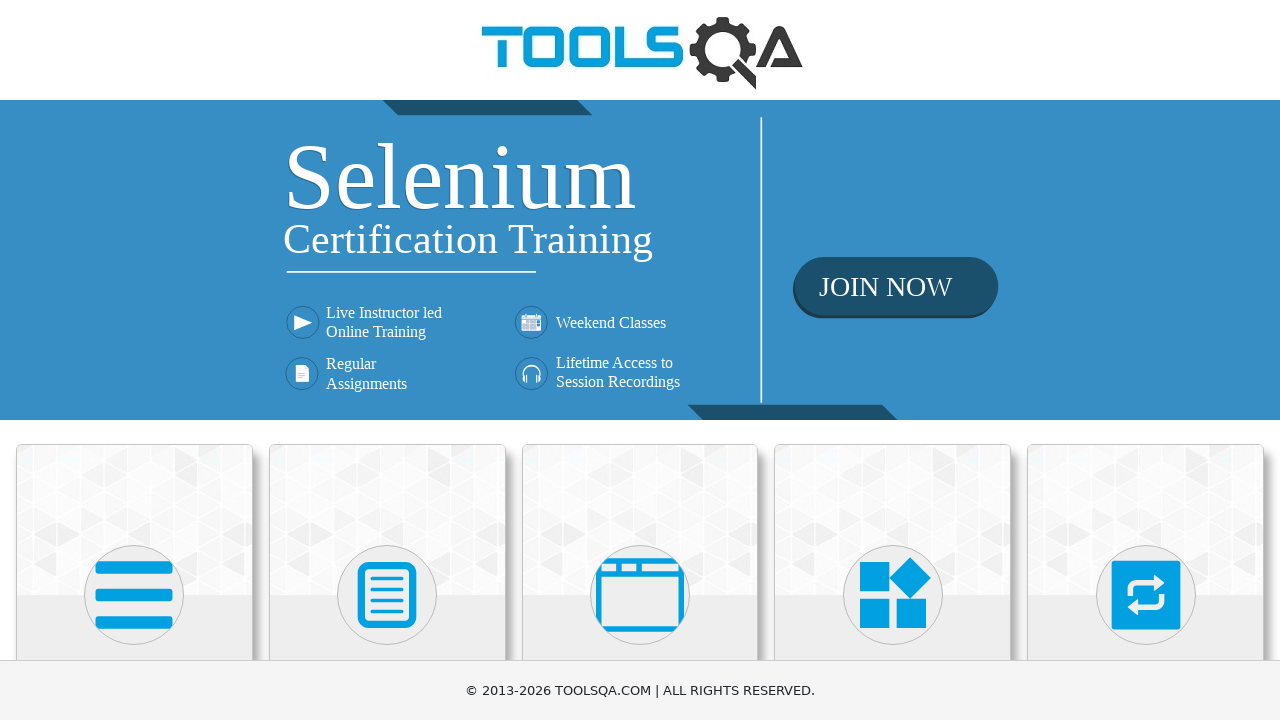

Clicked on 'Alerts, Frame & Windows' card at (640, 360) on text=Alerts, Frame & Windows >> nth=0
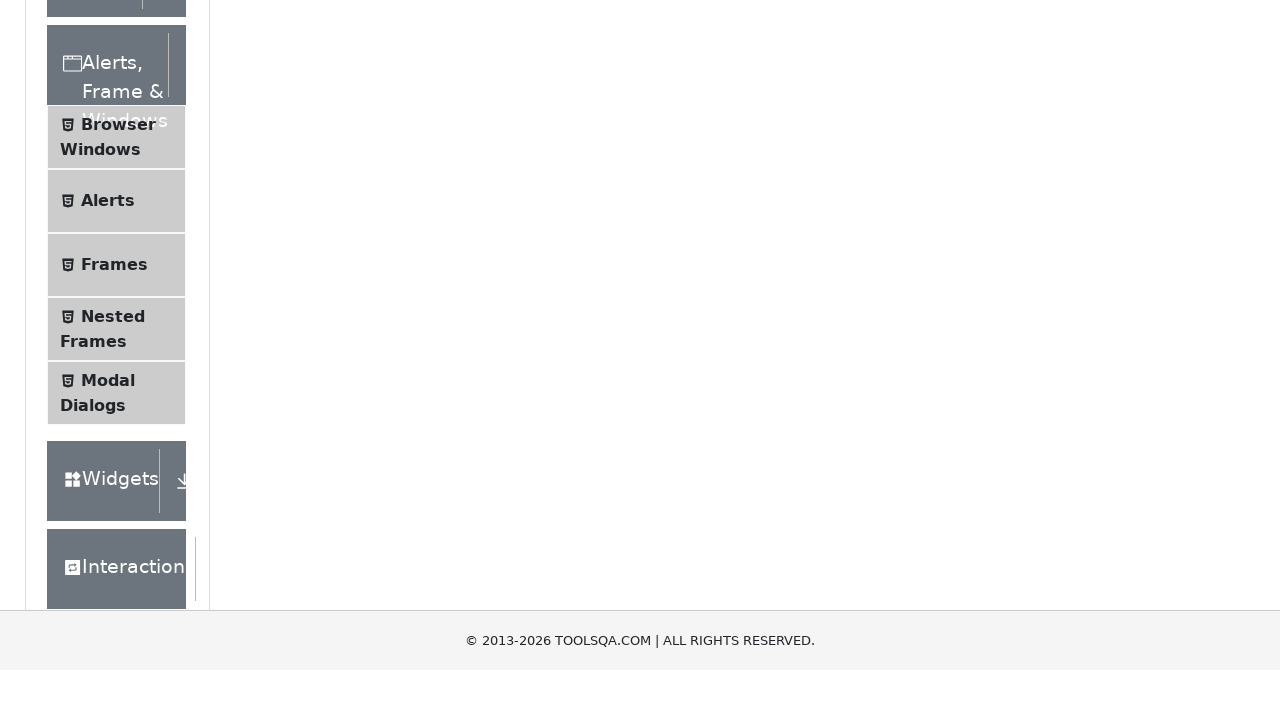

Clicked on 'Browser Windows' menu item at (118, 424) on text=Browser Windows
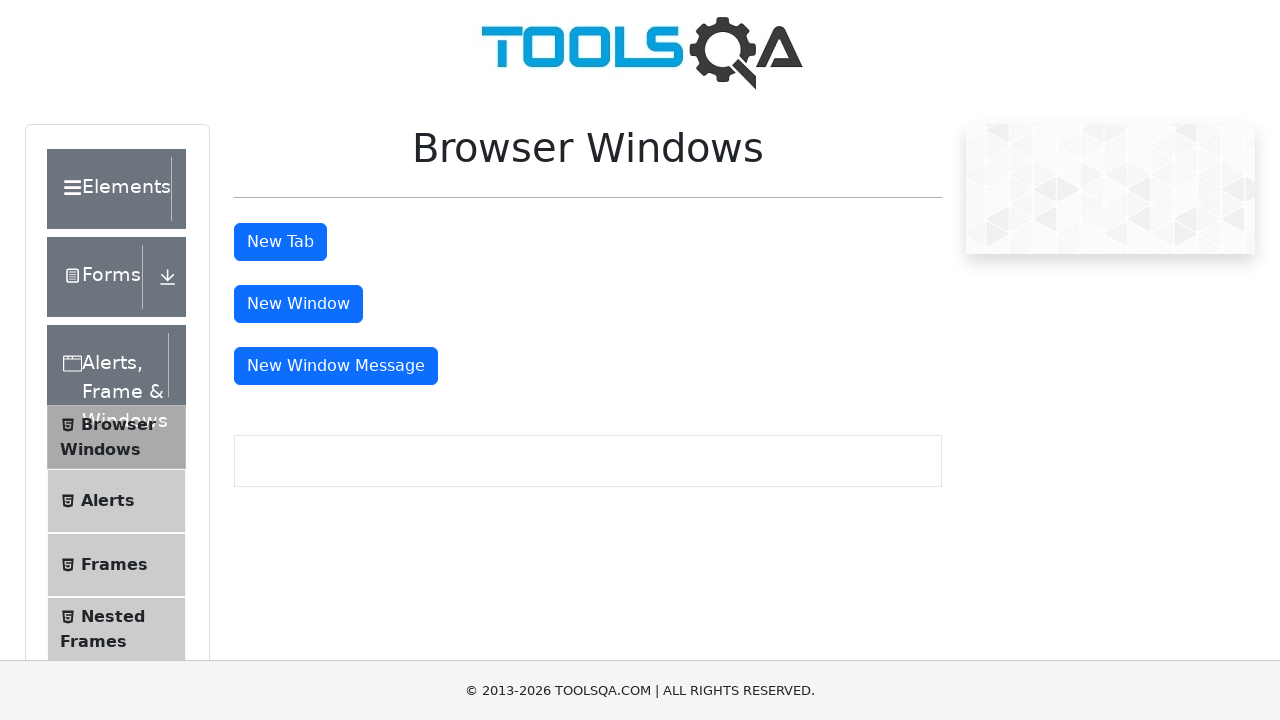

Clicked 'New Tab' button to open new tab at (280, 242) on #tabButton
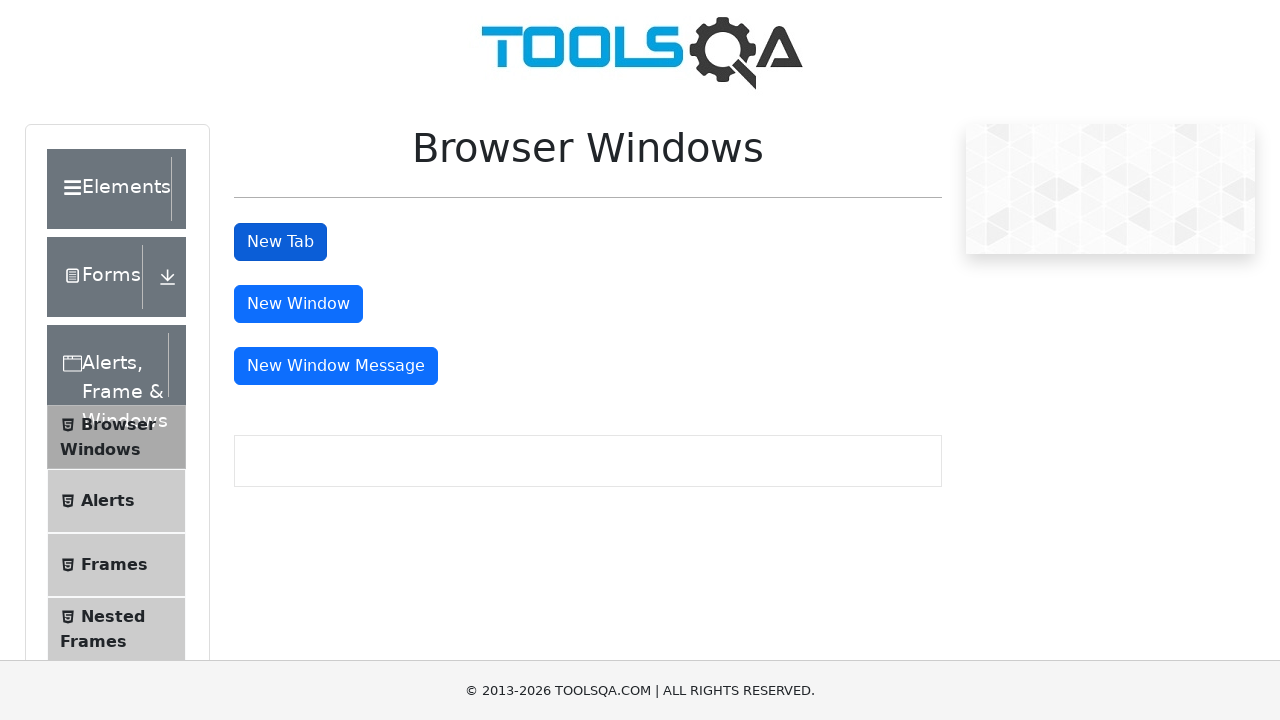

New tab loaded successfully
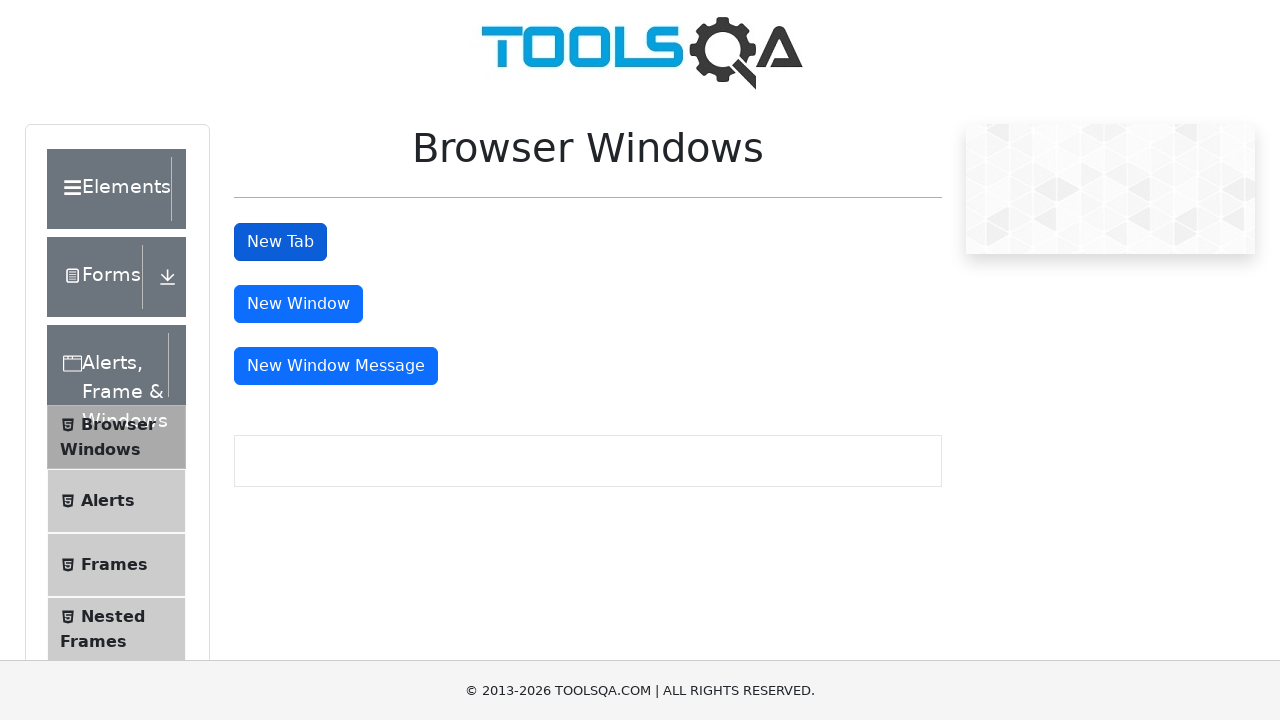

Retrieved heading text from new tab: 'This is a sample page'
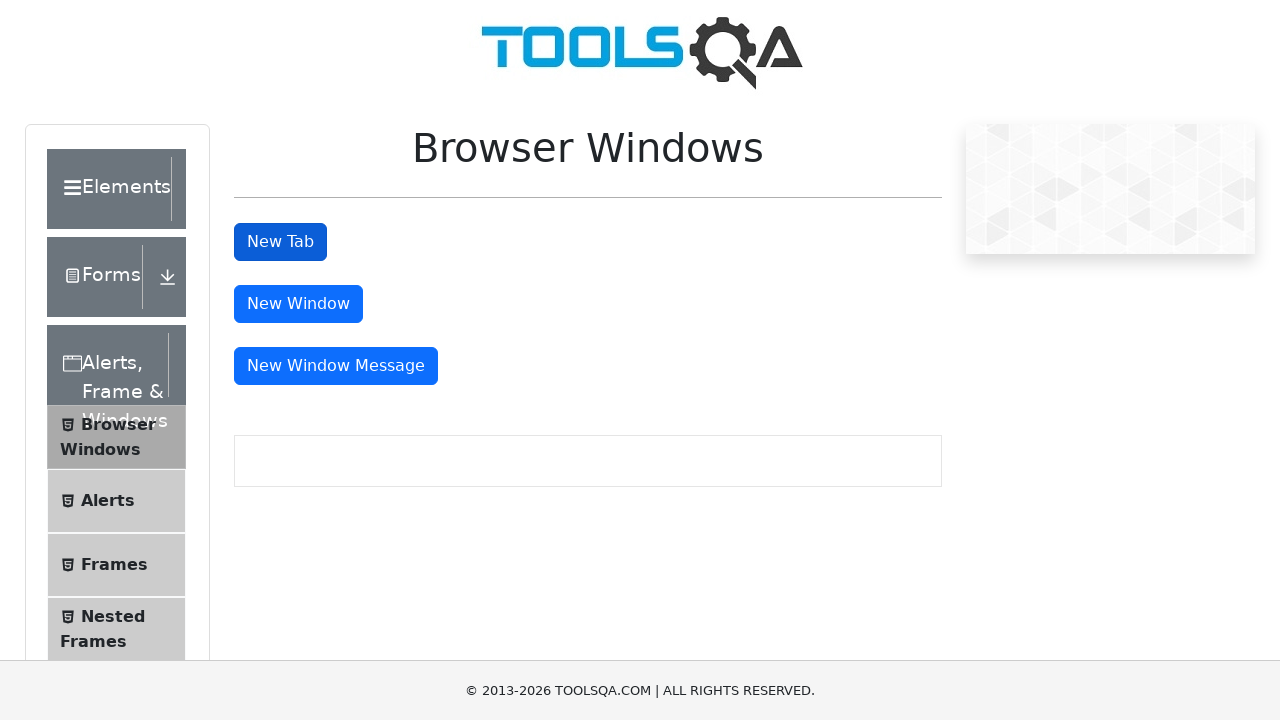

Verified sample page heading text matches expected value
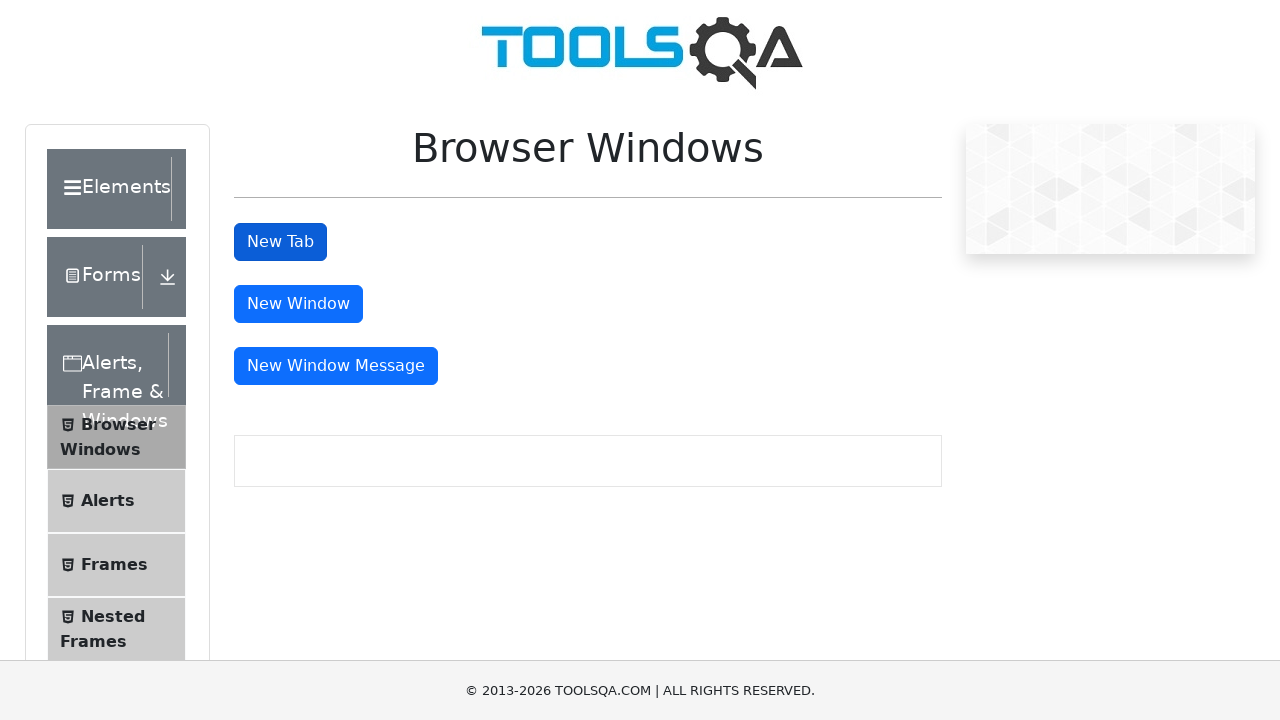

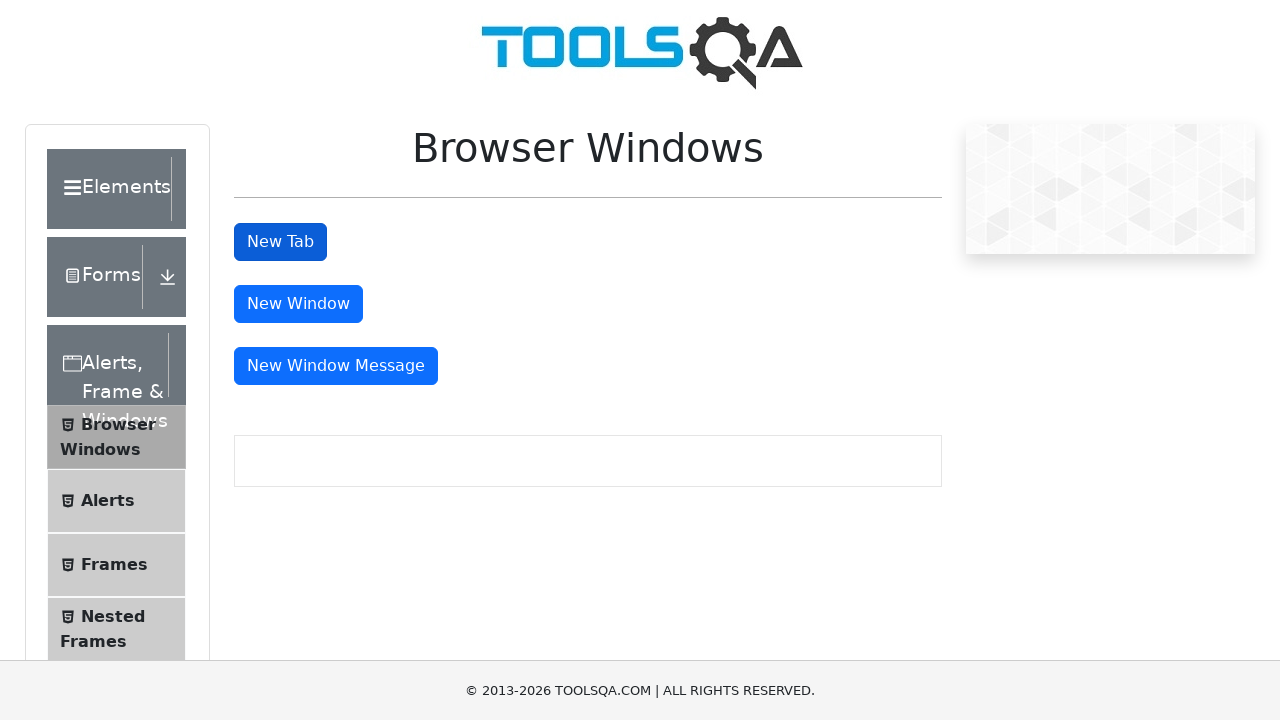